Tests browser prompt alert functionality by clicking a button to trigger a prompt, entering text into the prompt, accepting it, and verifying the result text is displayed on the page.

Starting URL: https://demoqa.com/alerts

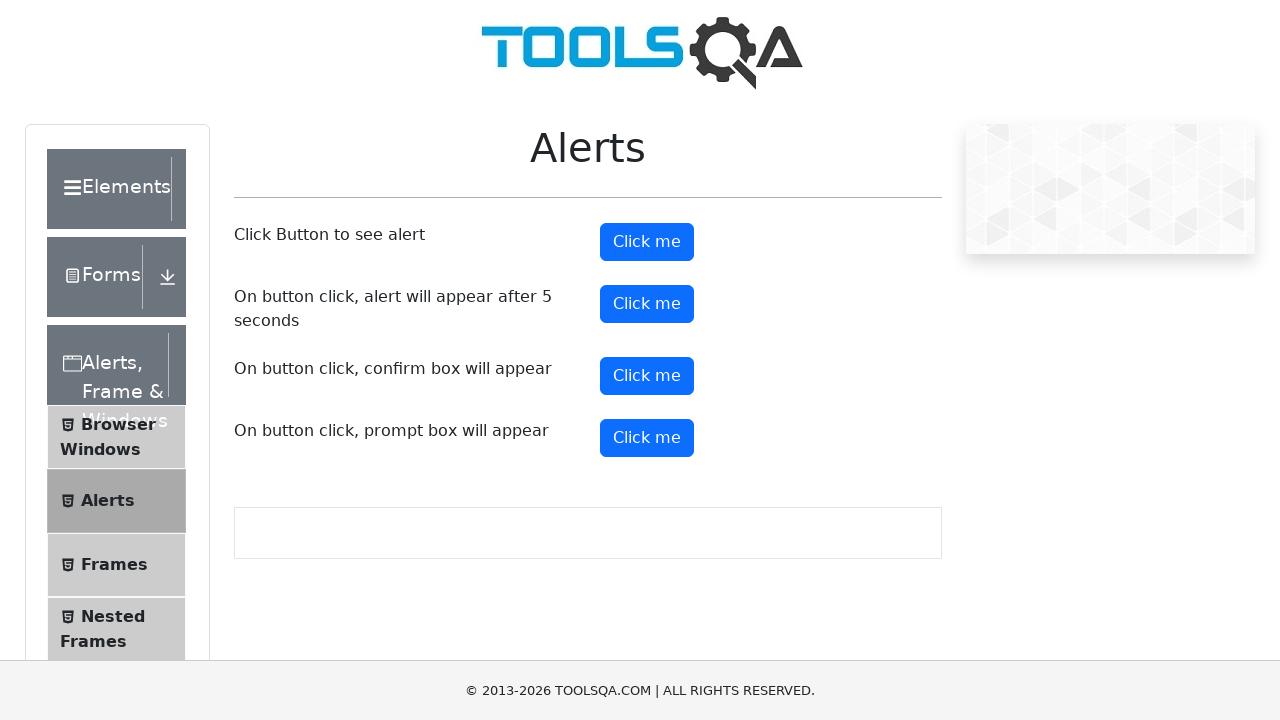

Navigated to alerts test page
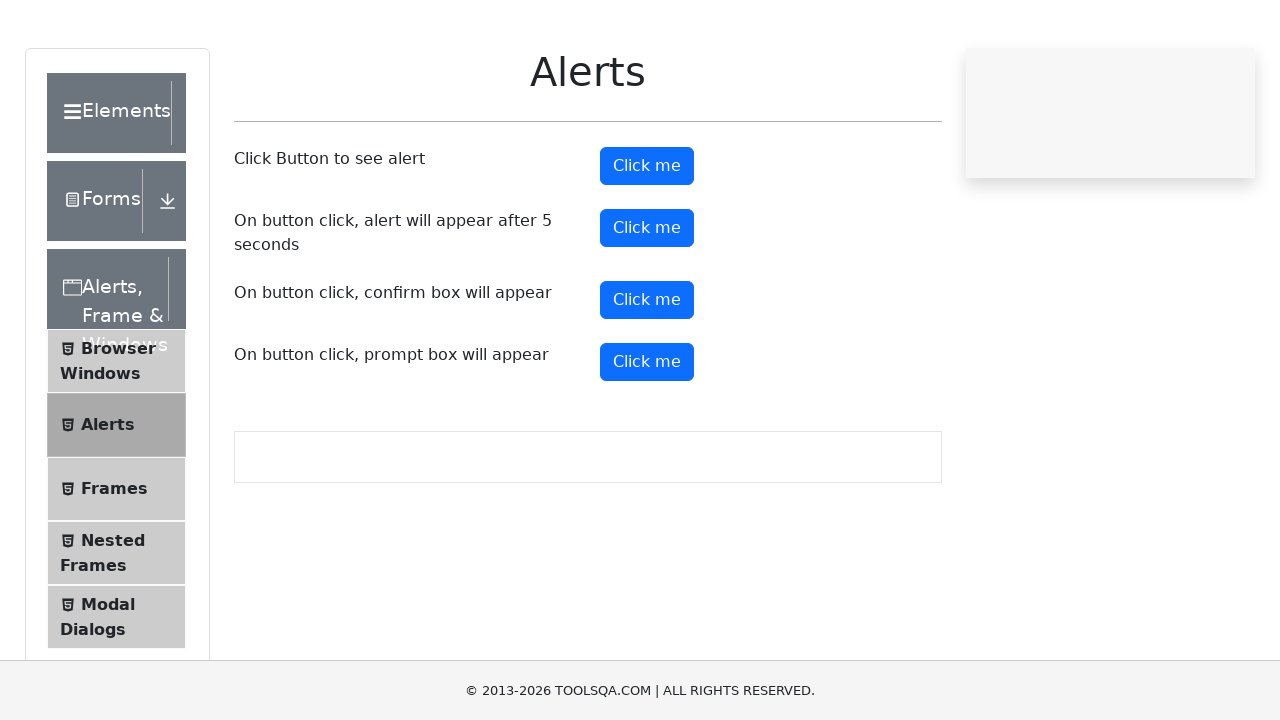

Clicked prompt button to trigger alert at (647, 438) on #promtButton
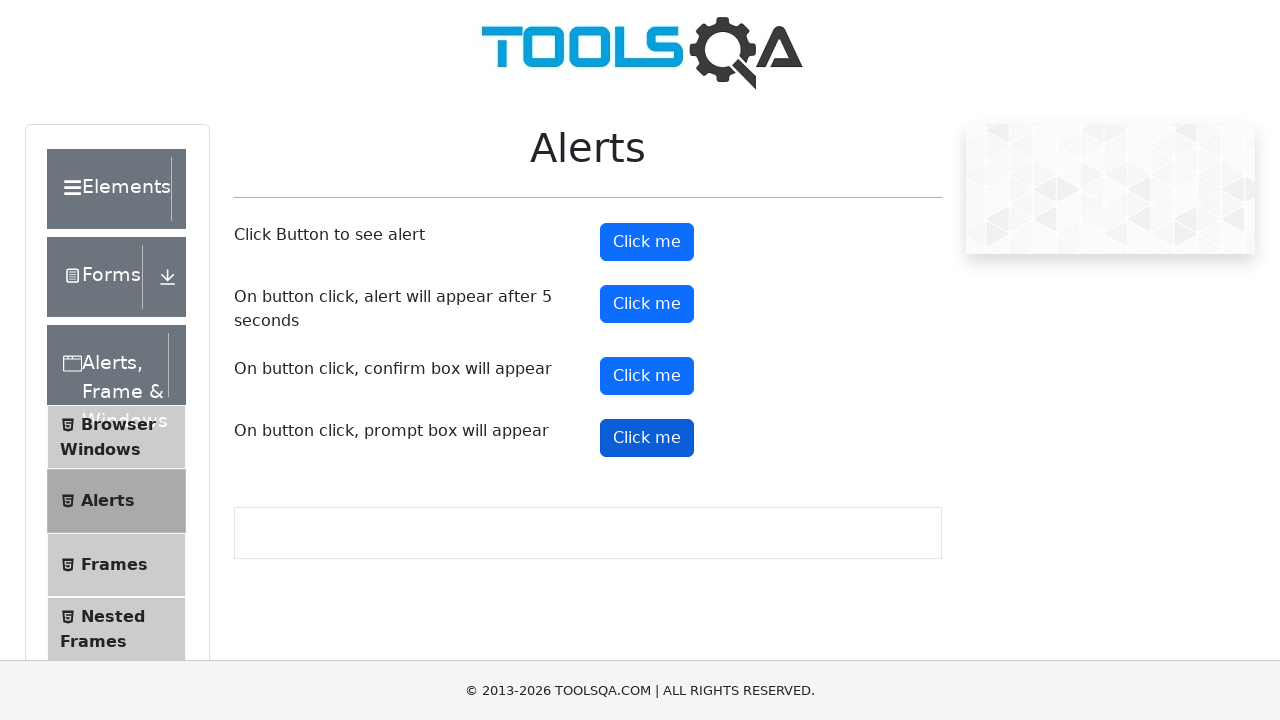

Set up dialog handler to accept prompt with text 'Selenium test'
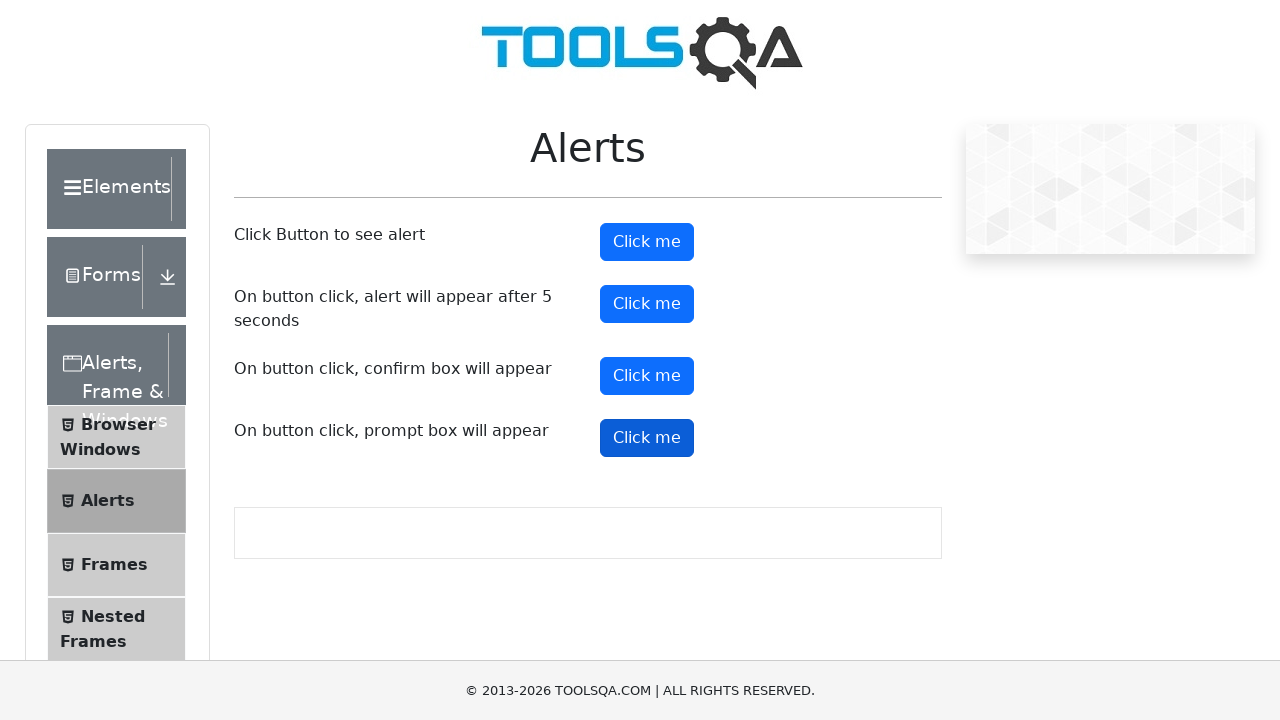

Clicked prompt button again to trigger prompt dialog at (647, 438) on #promtButton
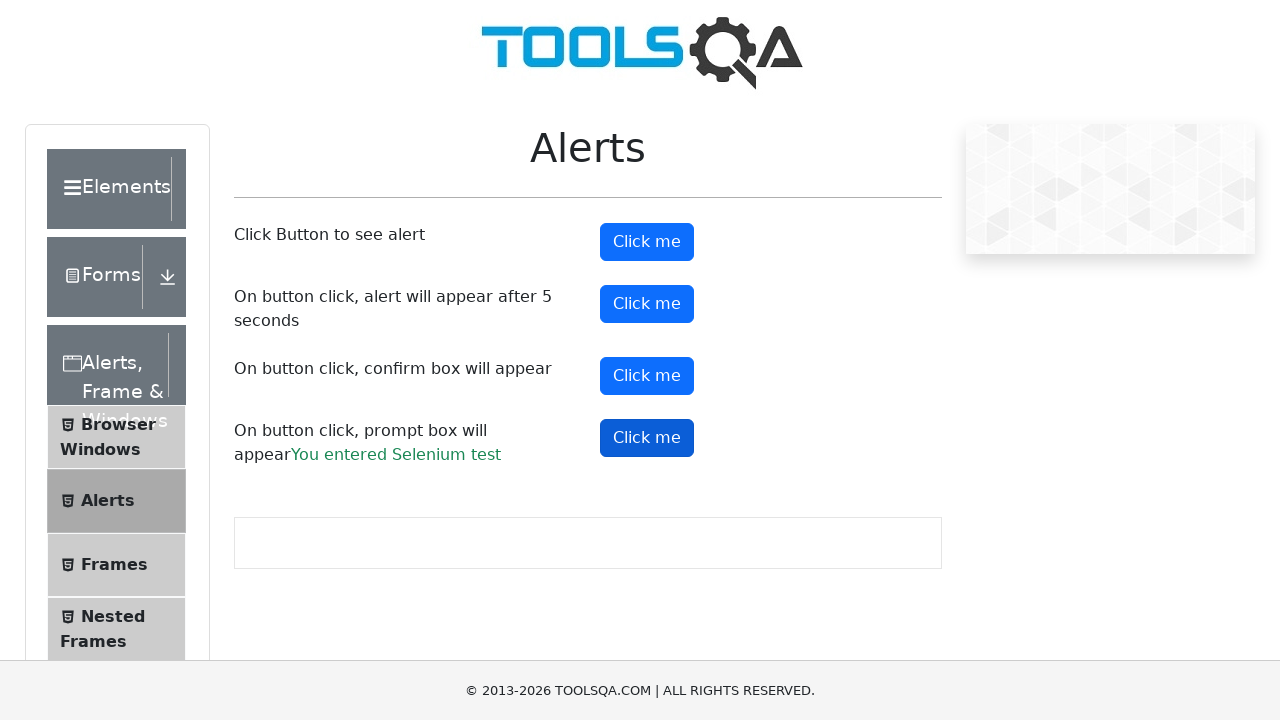

Prompt result element appeared on page
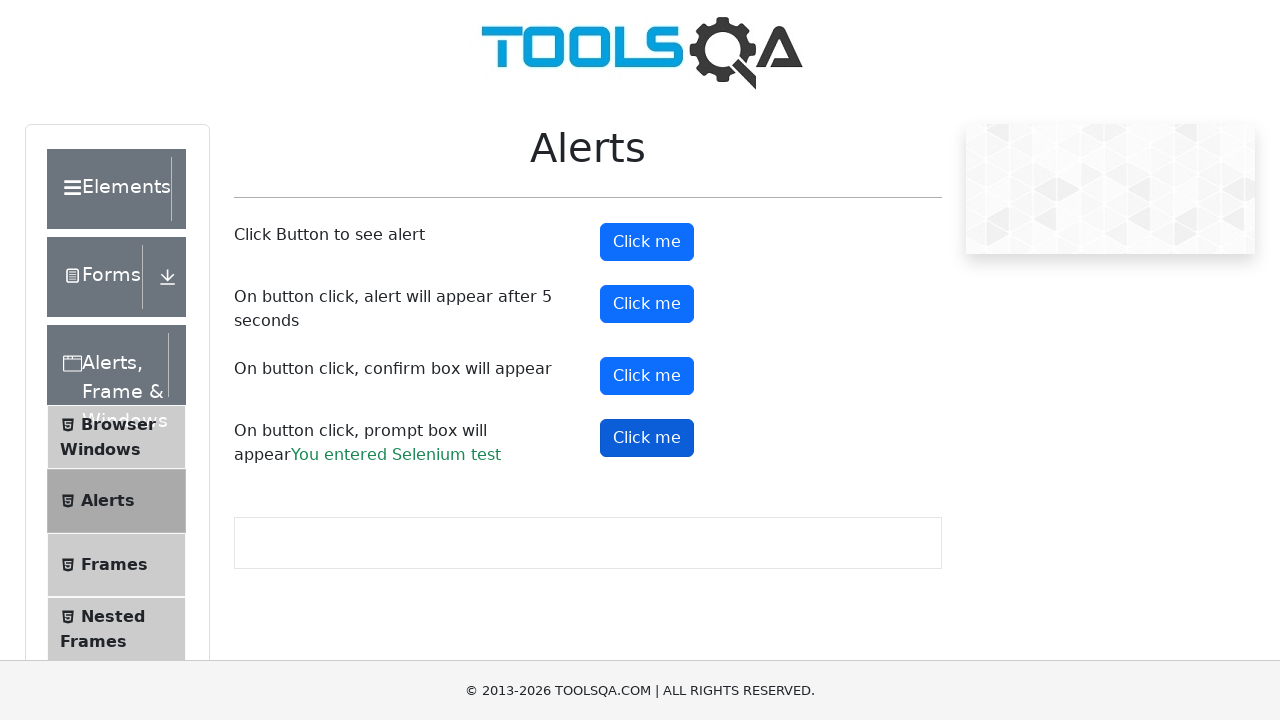

Retrieved prompt result text: You entered Selenium test
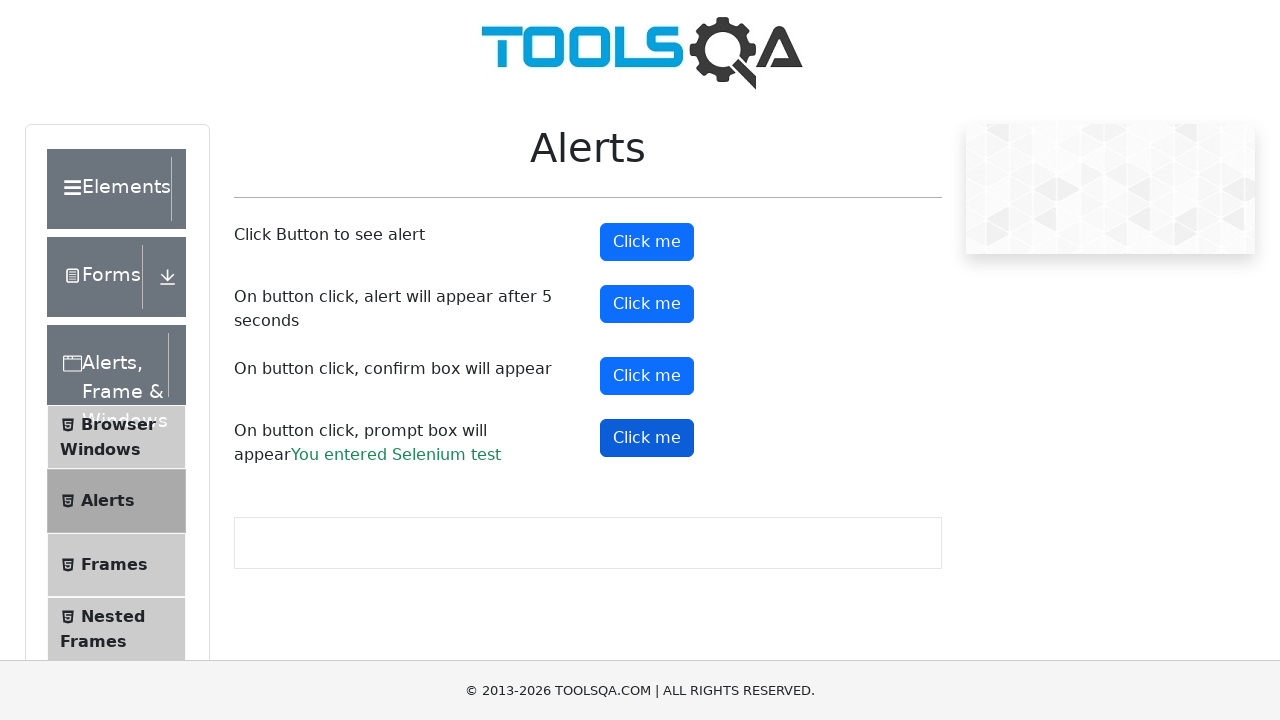

Printed prompt result to console
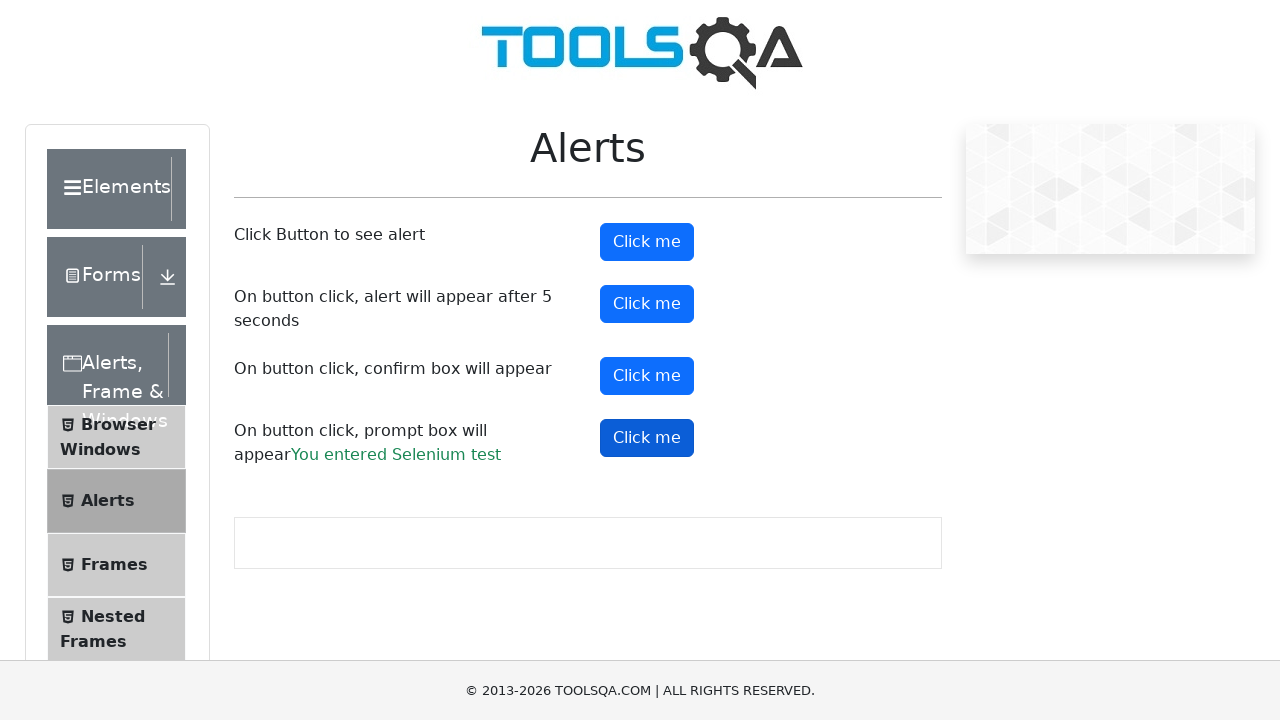

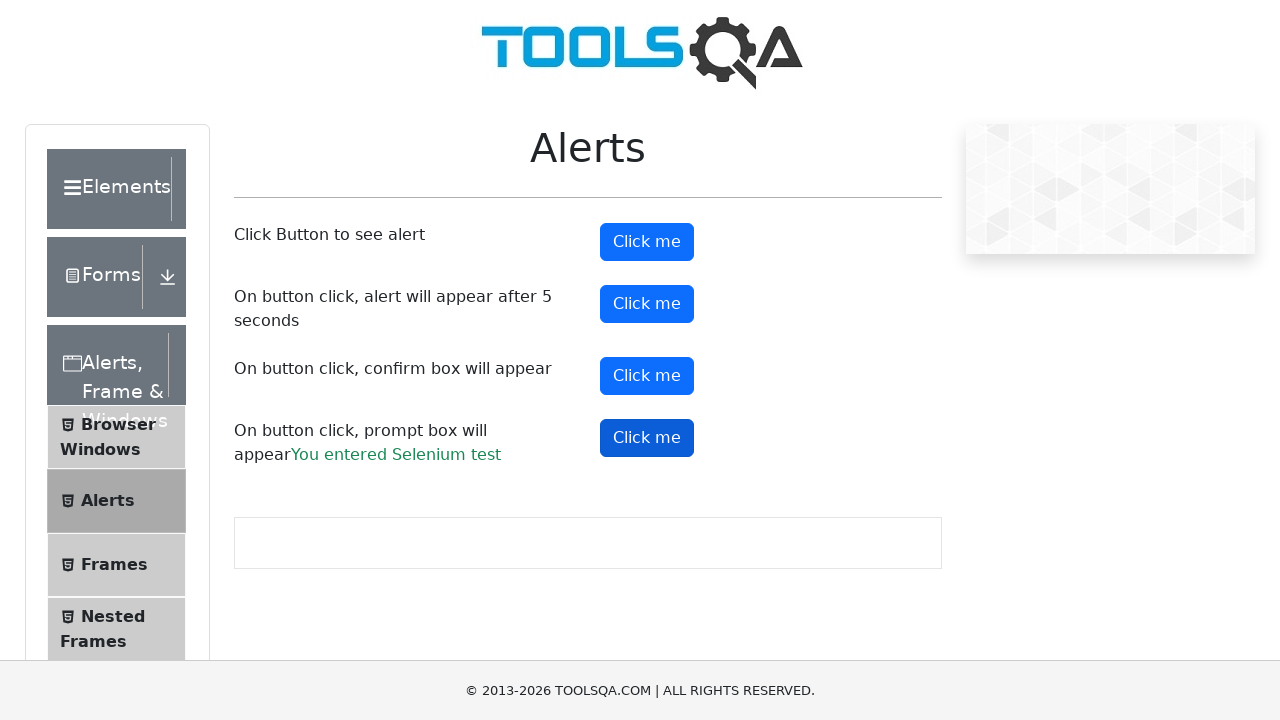